Tests radio button functionality by checking their properties and clicking on one of them

Starting URL: https://www.rahulshettyacademy.com/AutomationPractice/

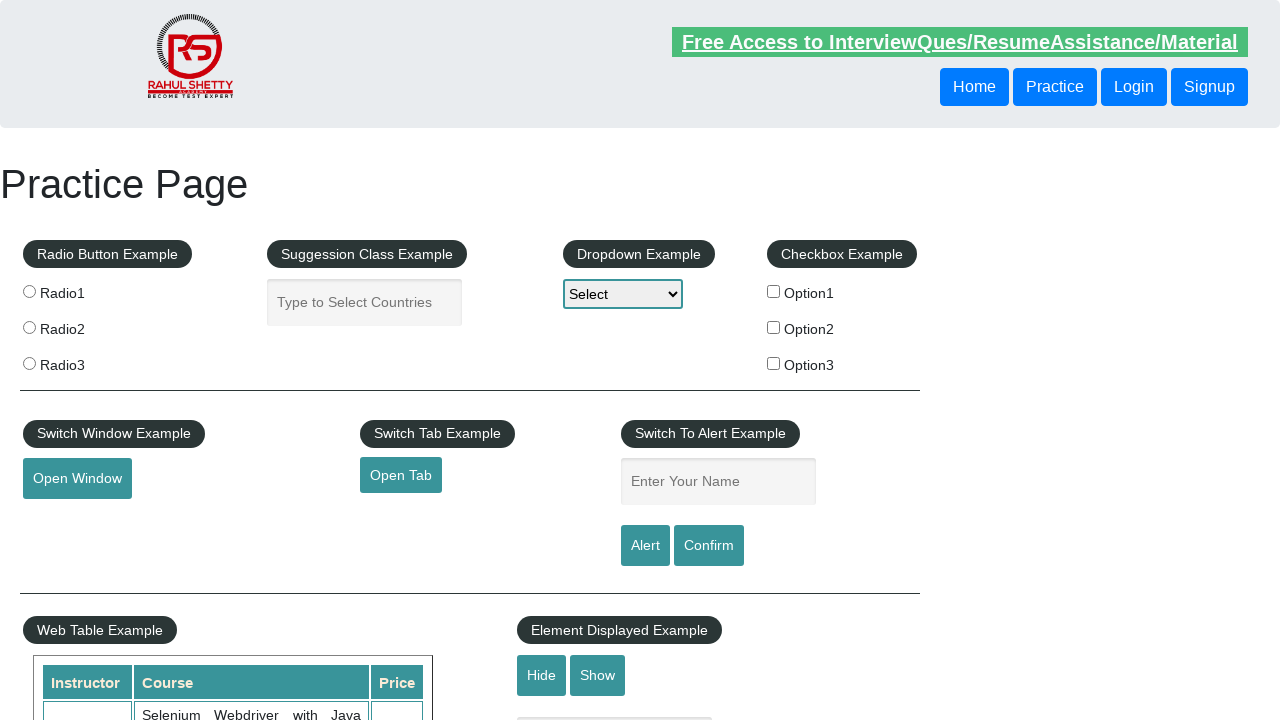

Located all radio buttons on the page
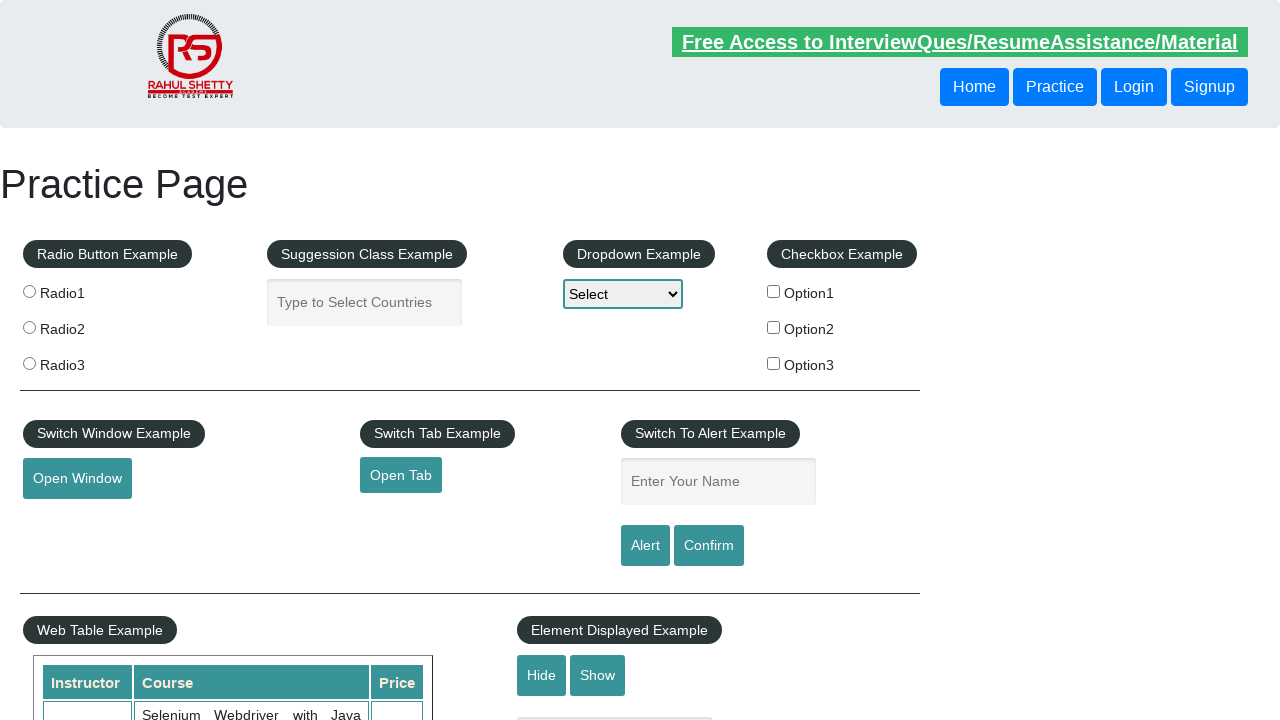

Verified number of radio buttons: 3
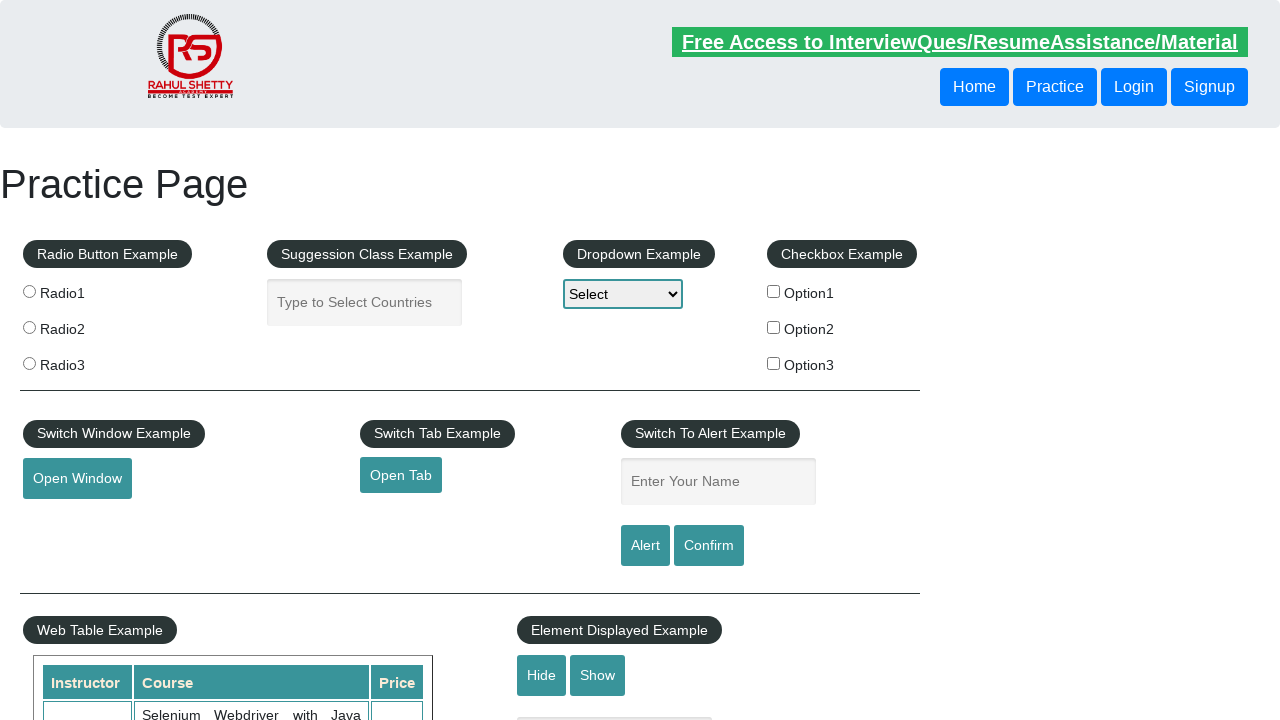

Checked if second radio button is enabled: True
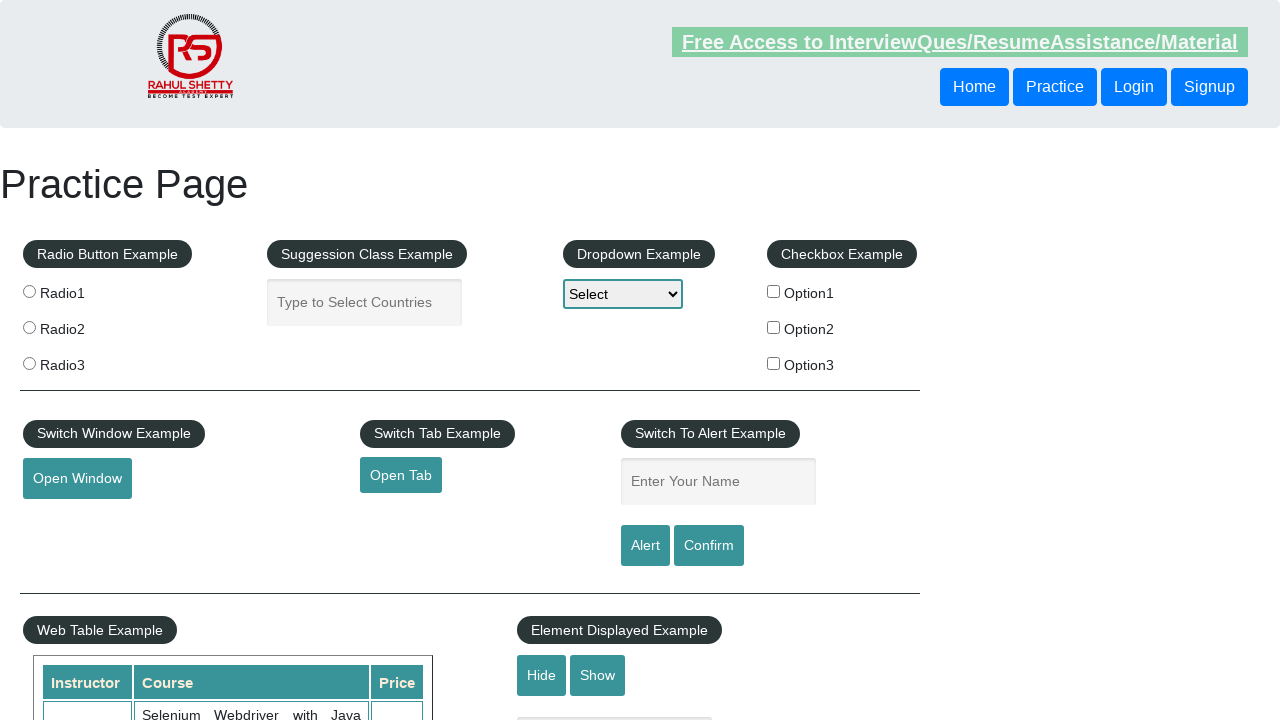

Checked if first radio button is visible: True
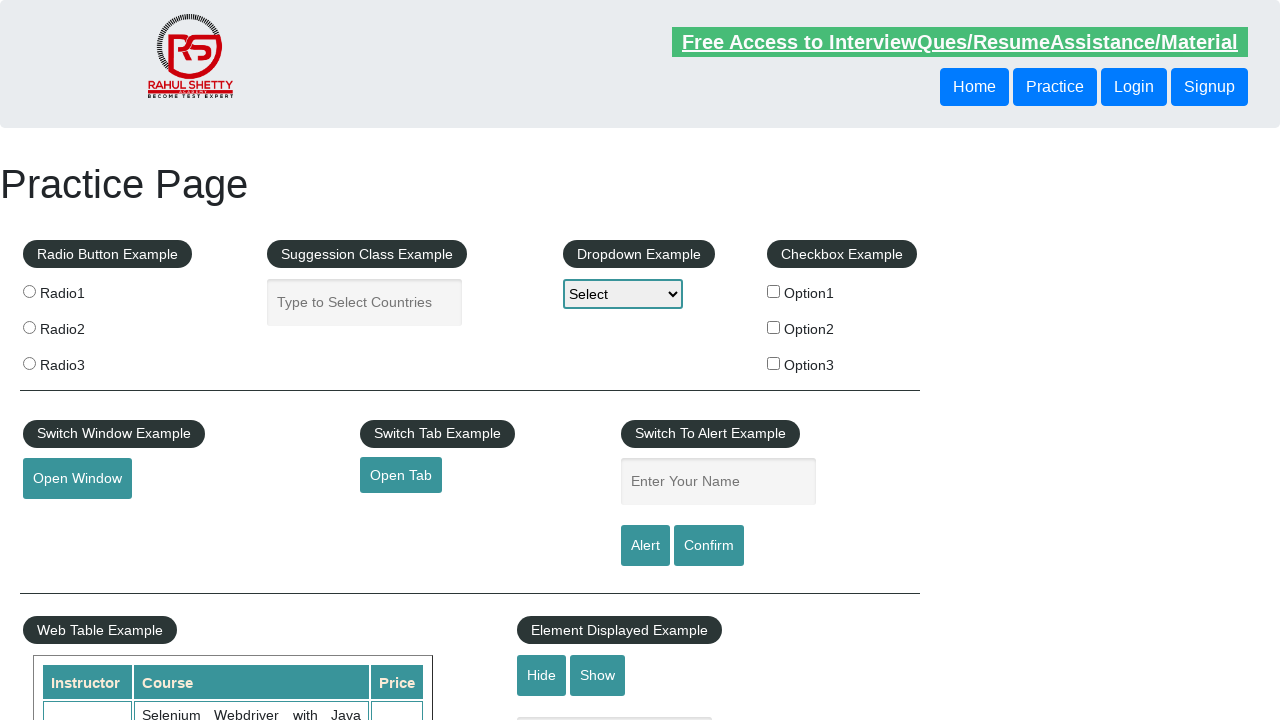

Checked if third radio button is selected: False
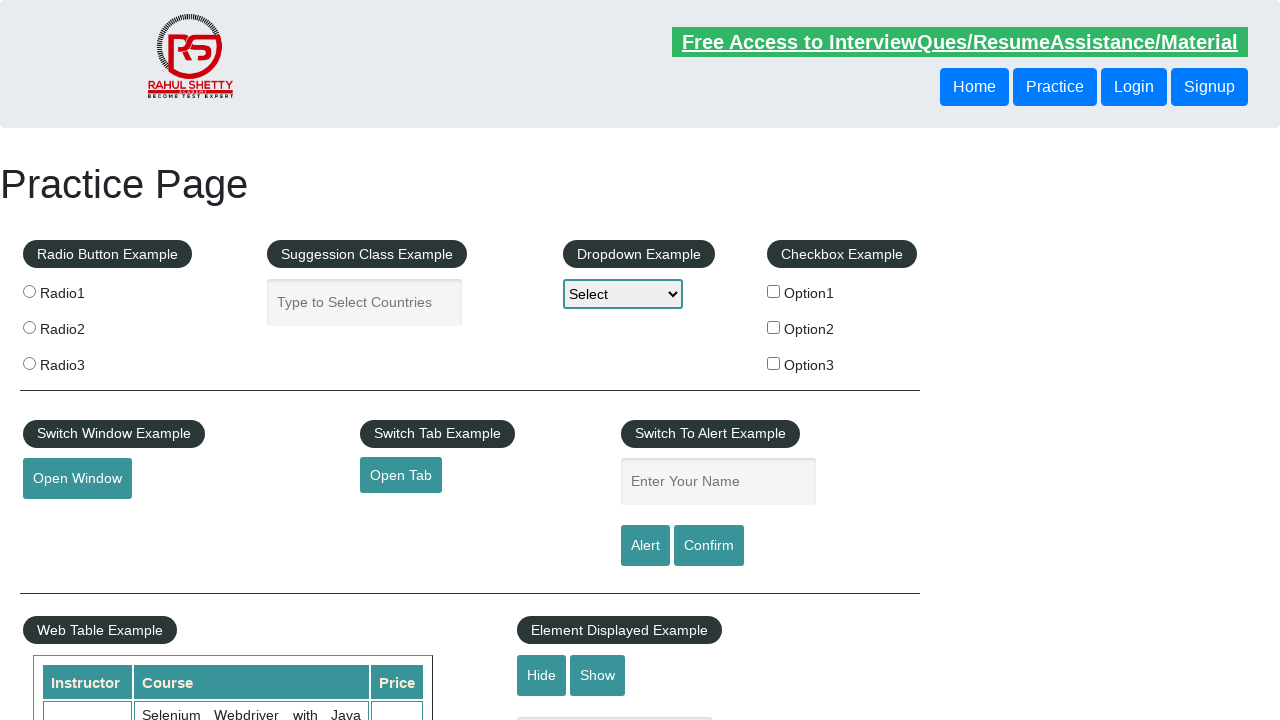

Clicked the third radio button at (29, 363) on input.radioButton >> nth=2
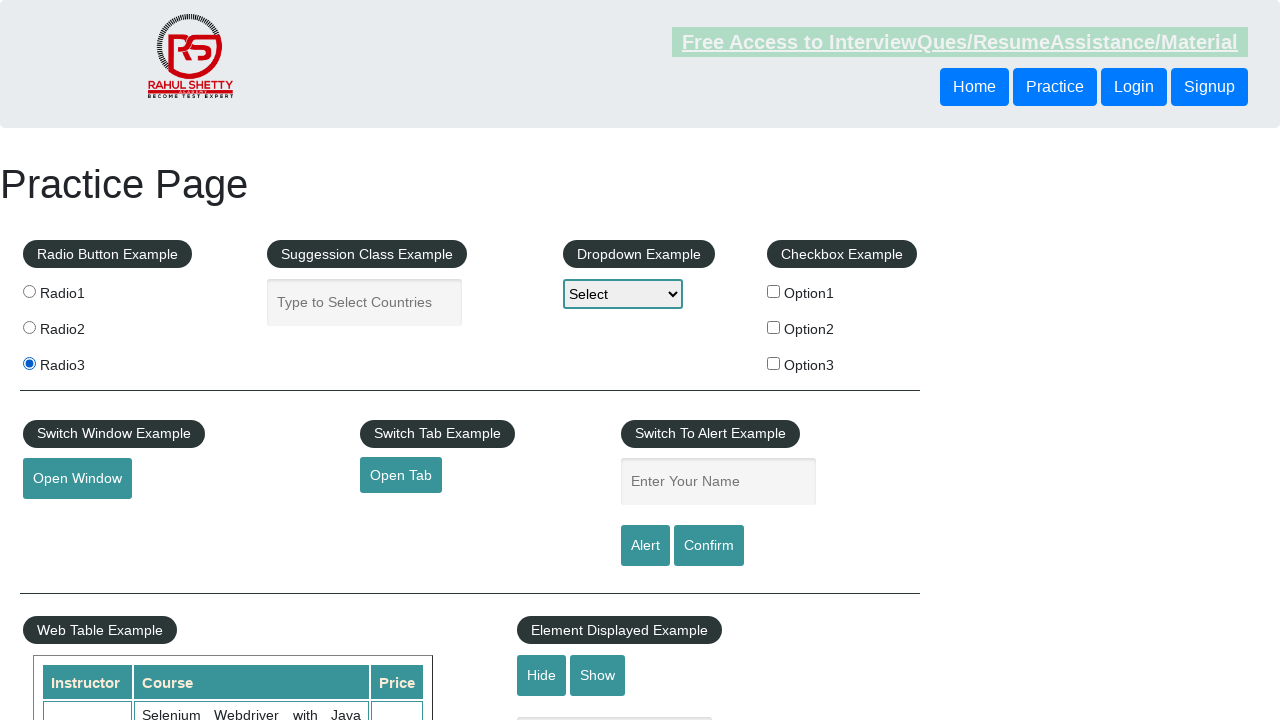

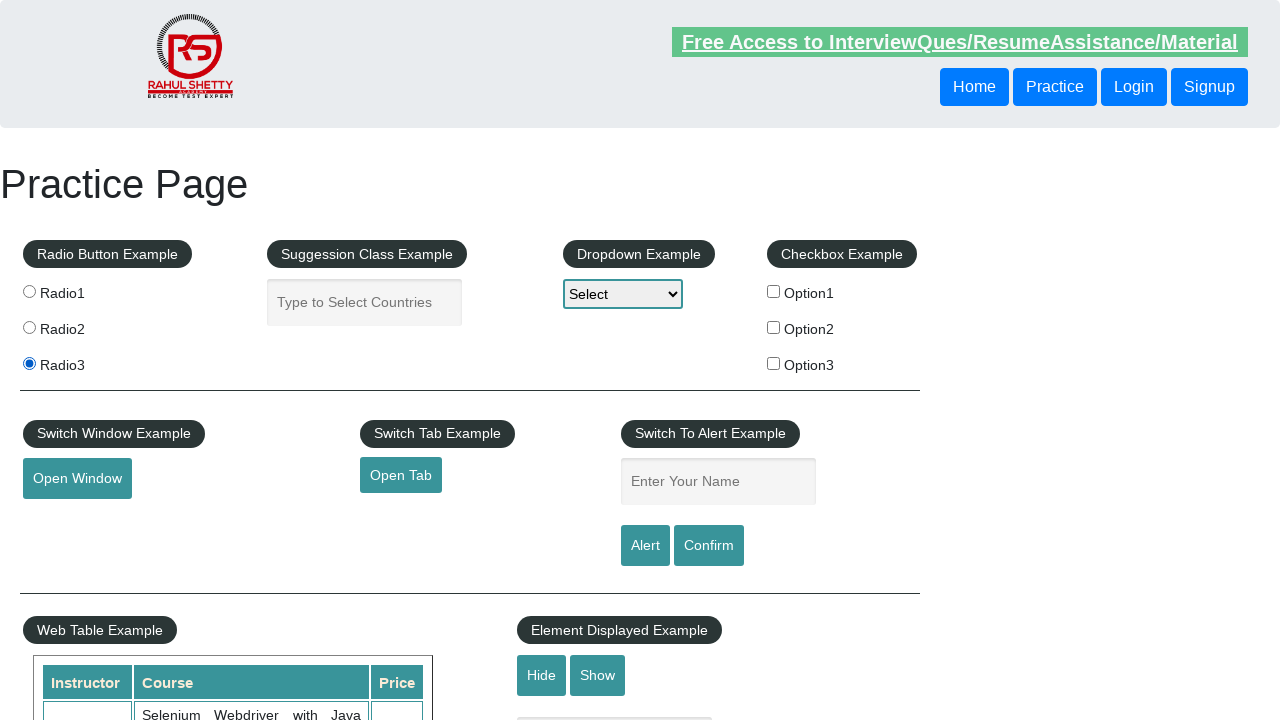